Tests drag and drop functionality on jQueryUI demo page by dragging a draggable element onto a droppable target within an iframe

Starting URL: https://jqueryui.com/droppable/

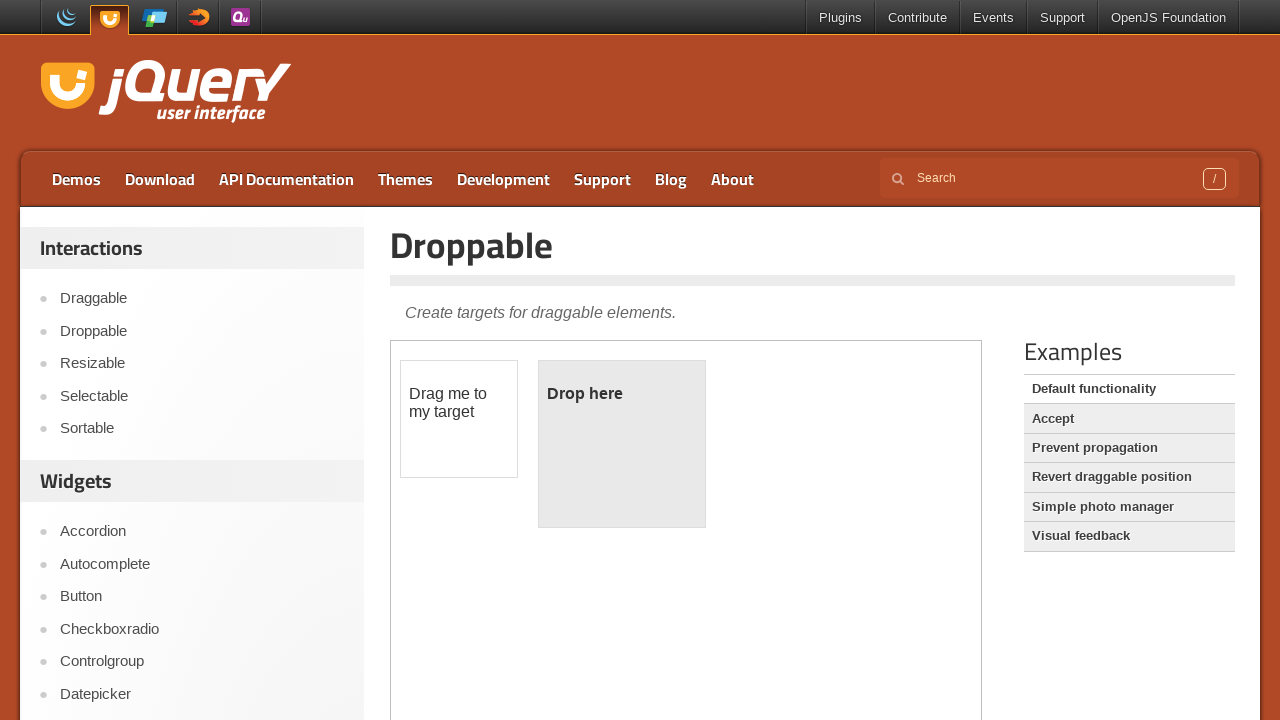

Located the first iframe on the jQueryUI droppable demo page
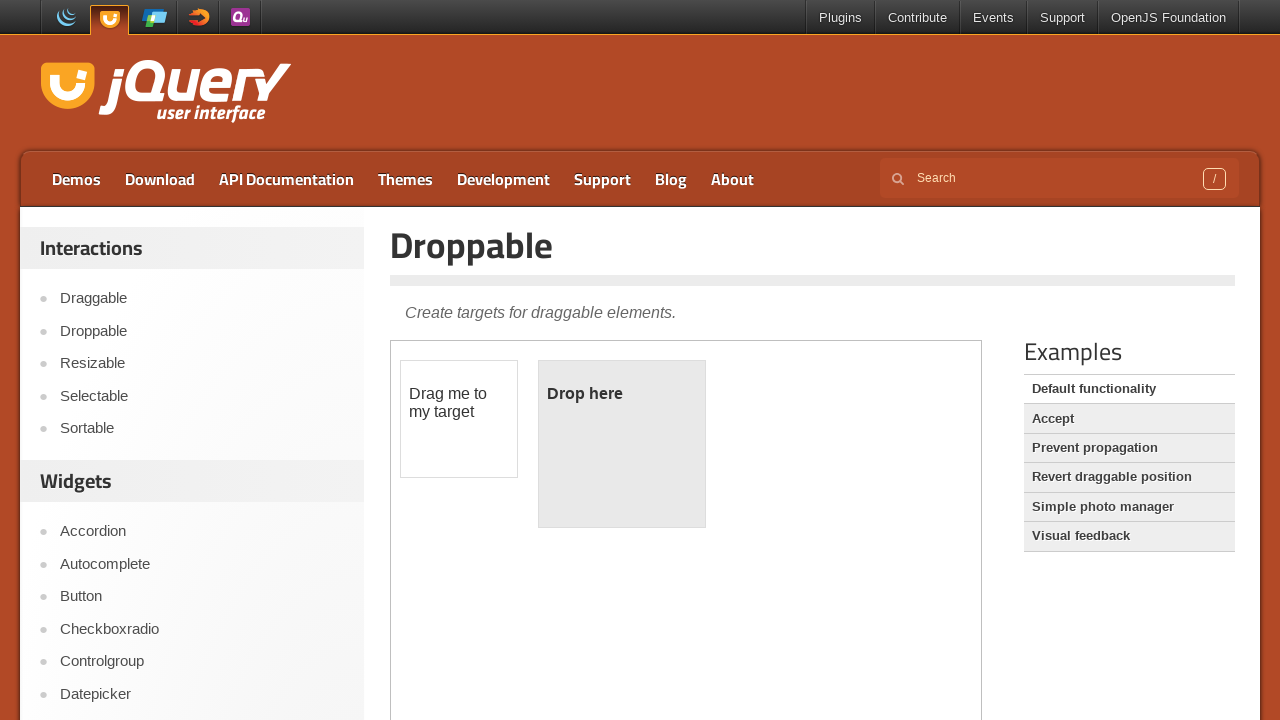

Located the draggable element within the iframe
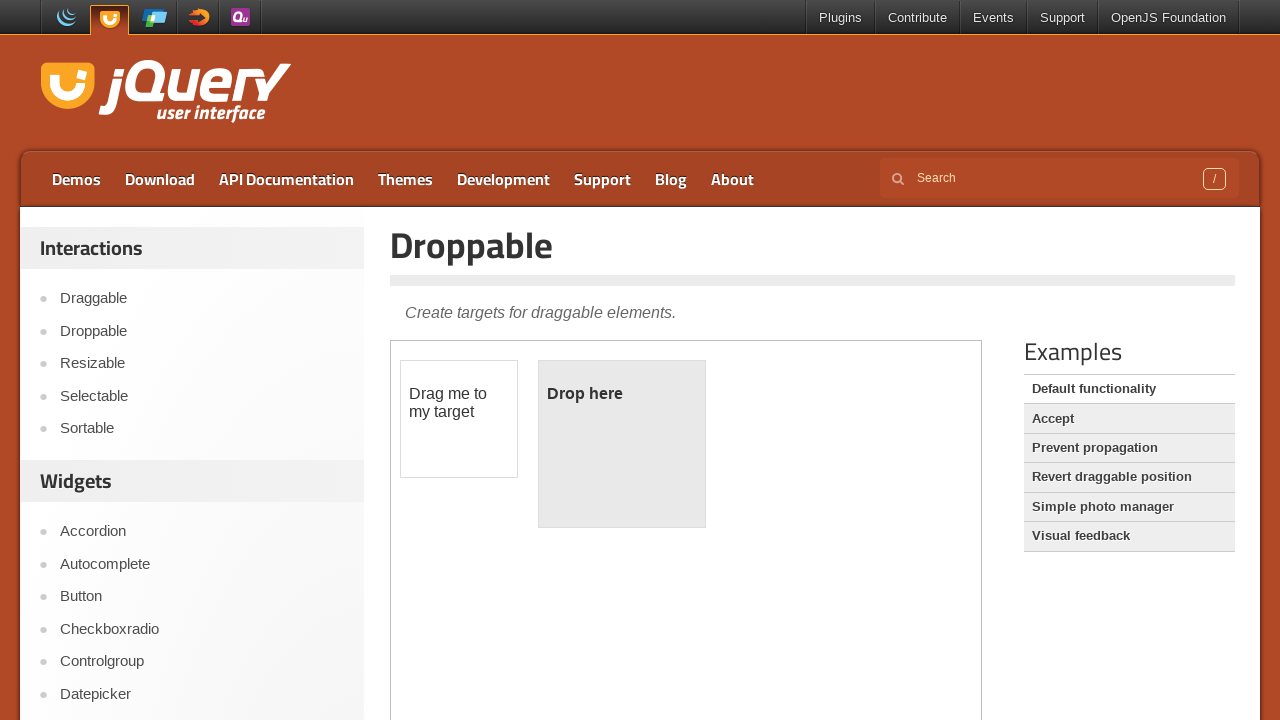

Located the droppable target element within the iframe
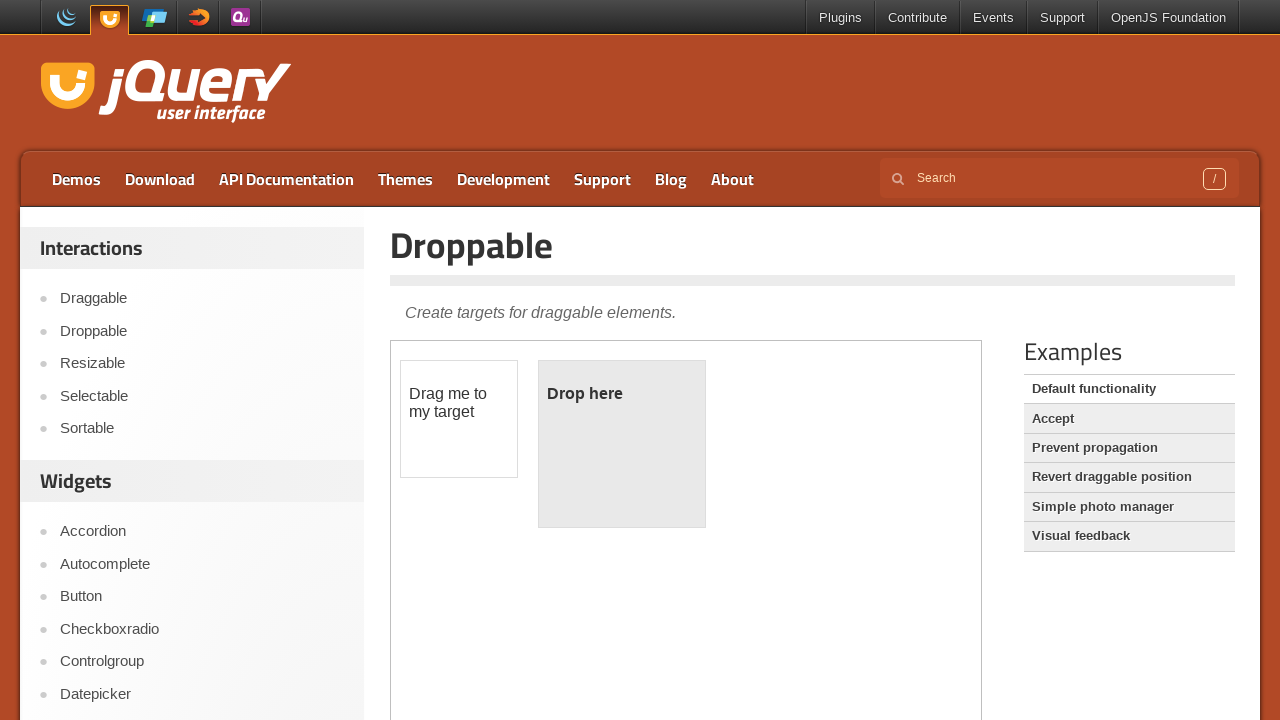

Draggable element became visible
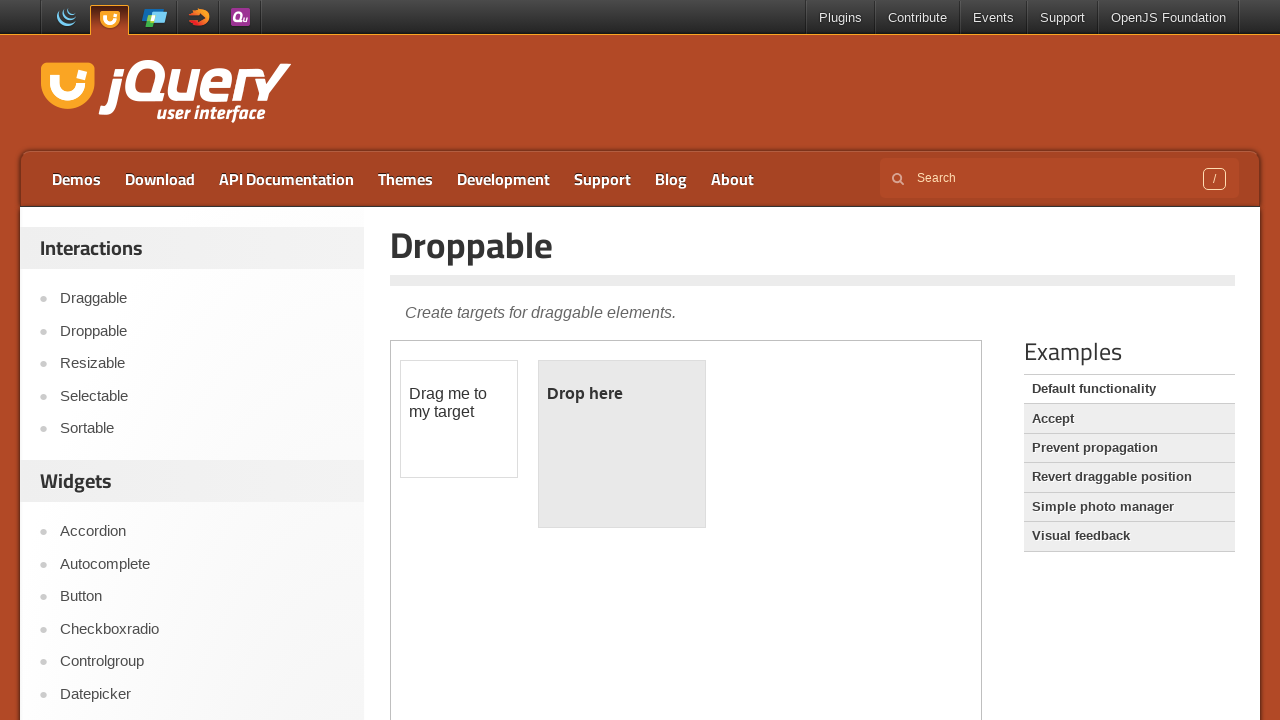

Droppable target element became visible
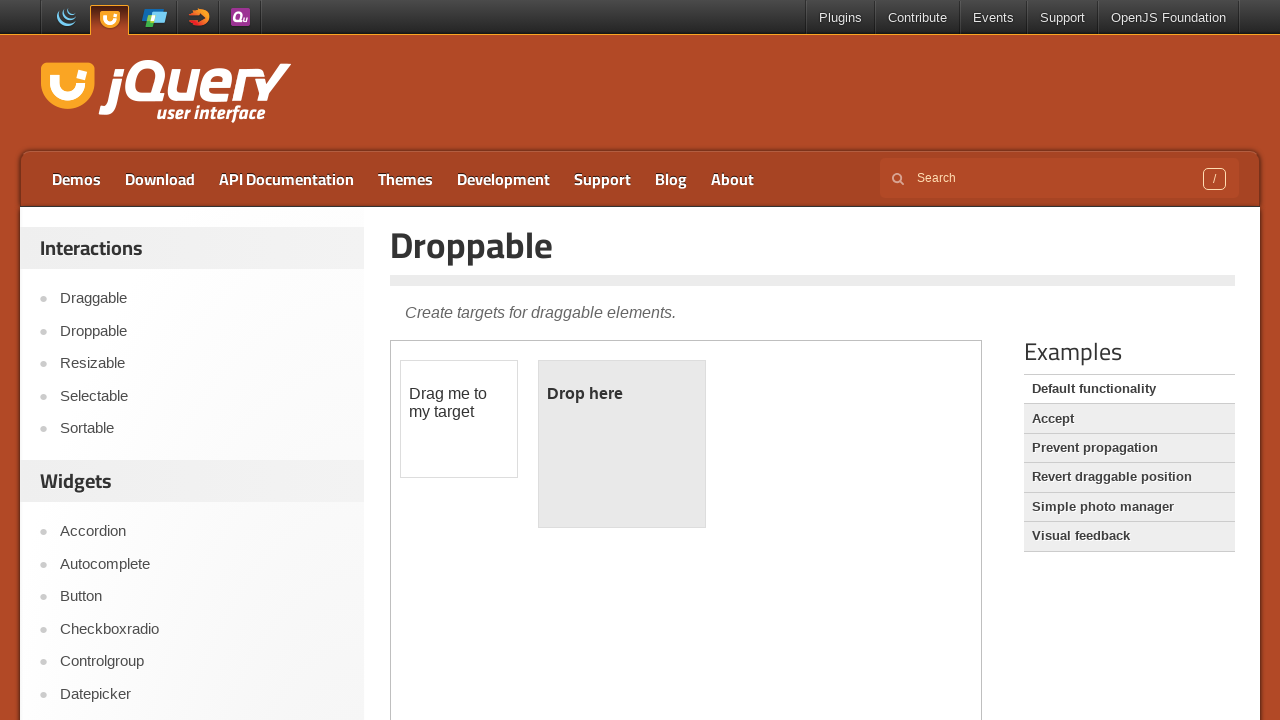

Dragged the draggable element onto the droppable target at (622, 444)
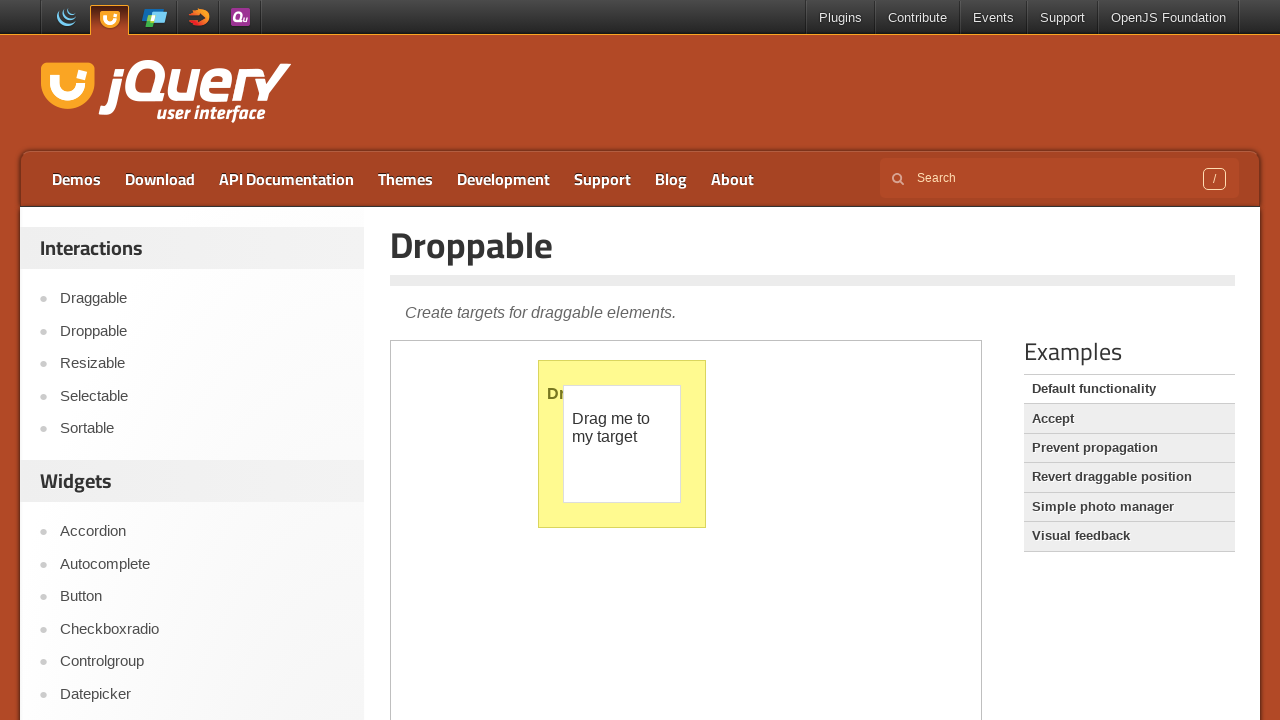

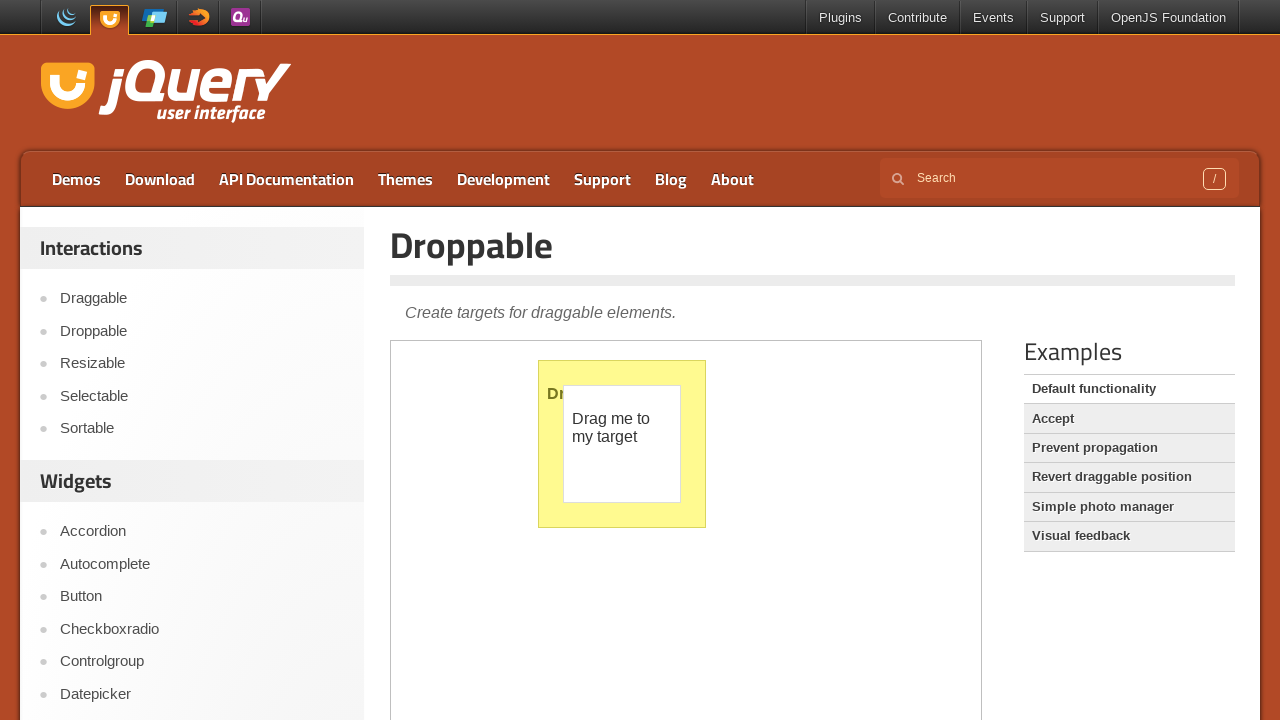